Verifies that the login form element is present and visible on the page

Starting URL: https://userinyerface.com/game.html

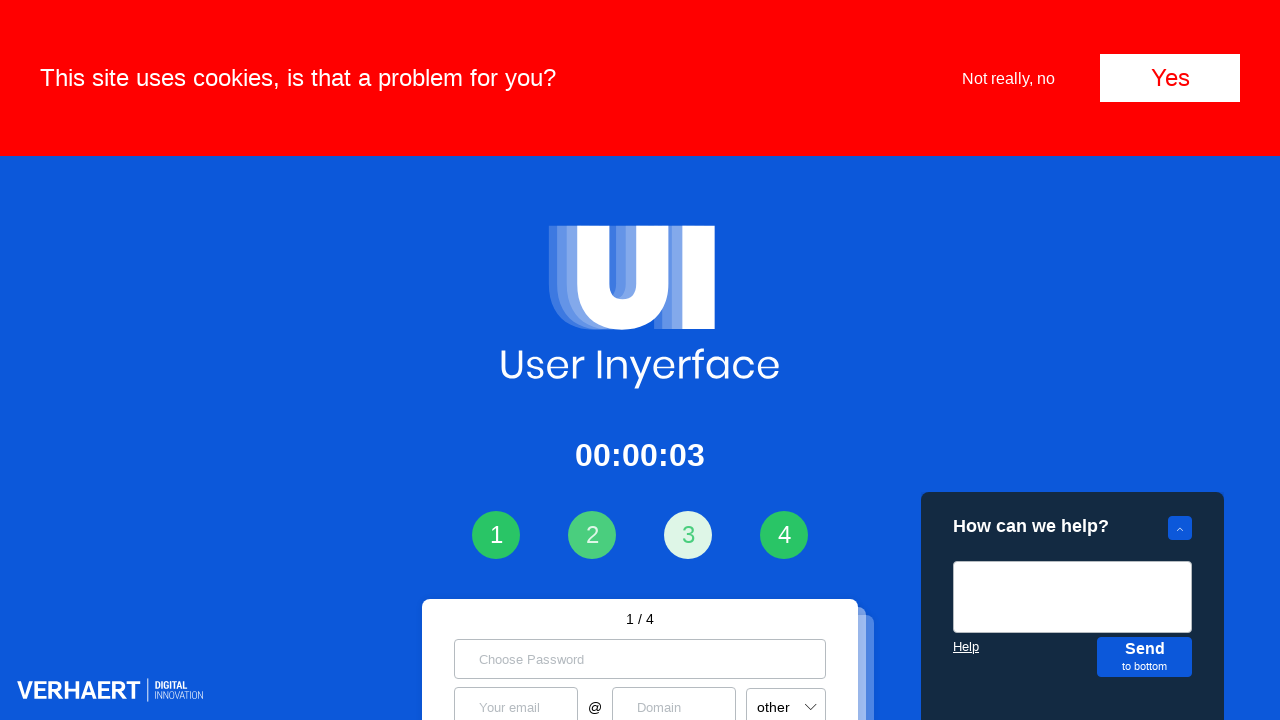

Waited for login form to become visible
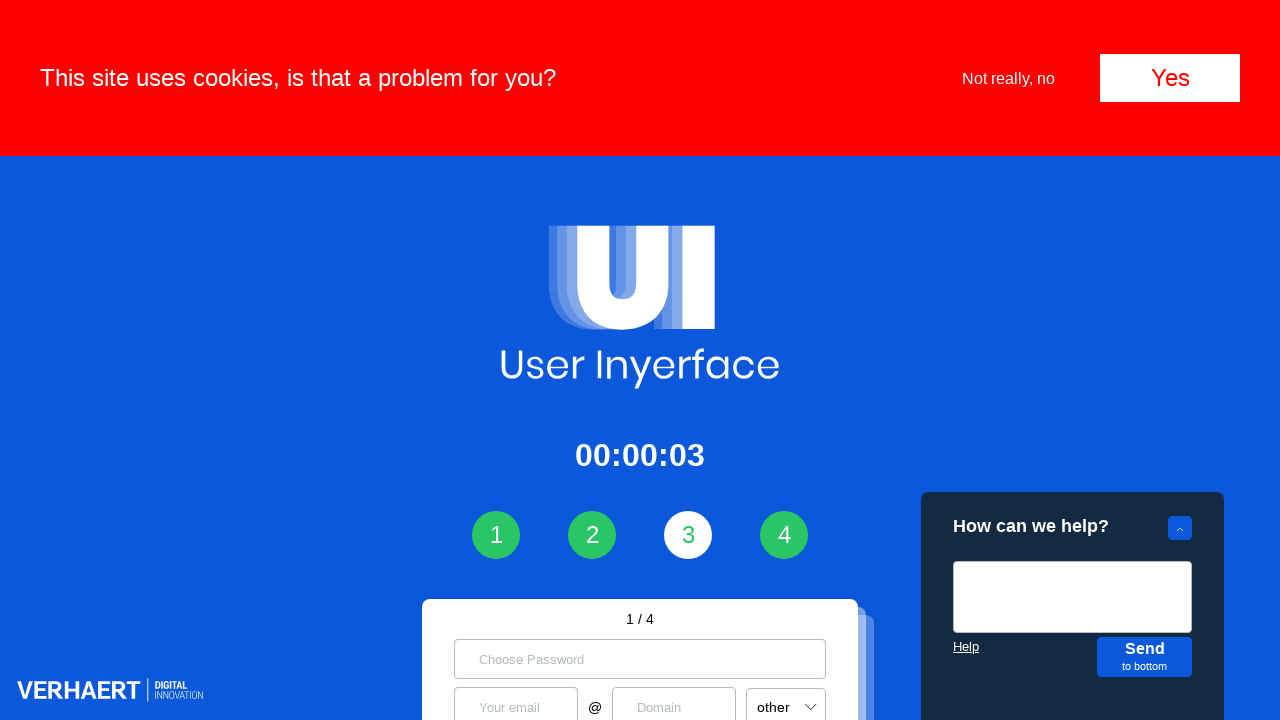

Located login form element on the page
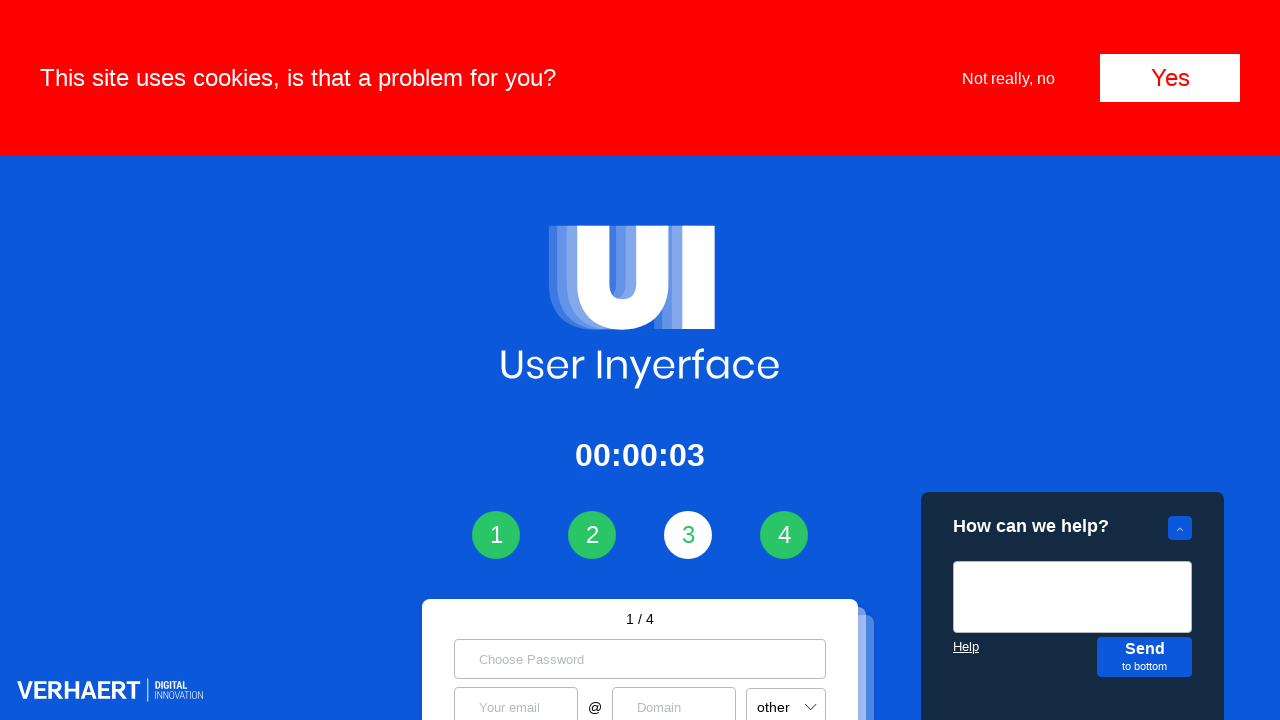

Asserted that login form is visible
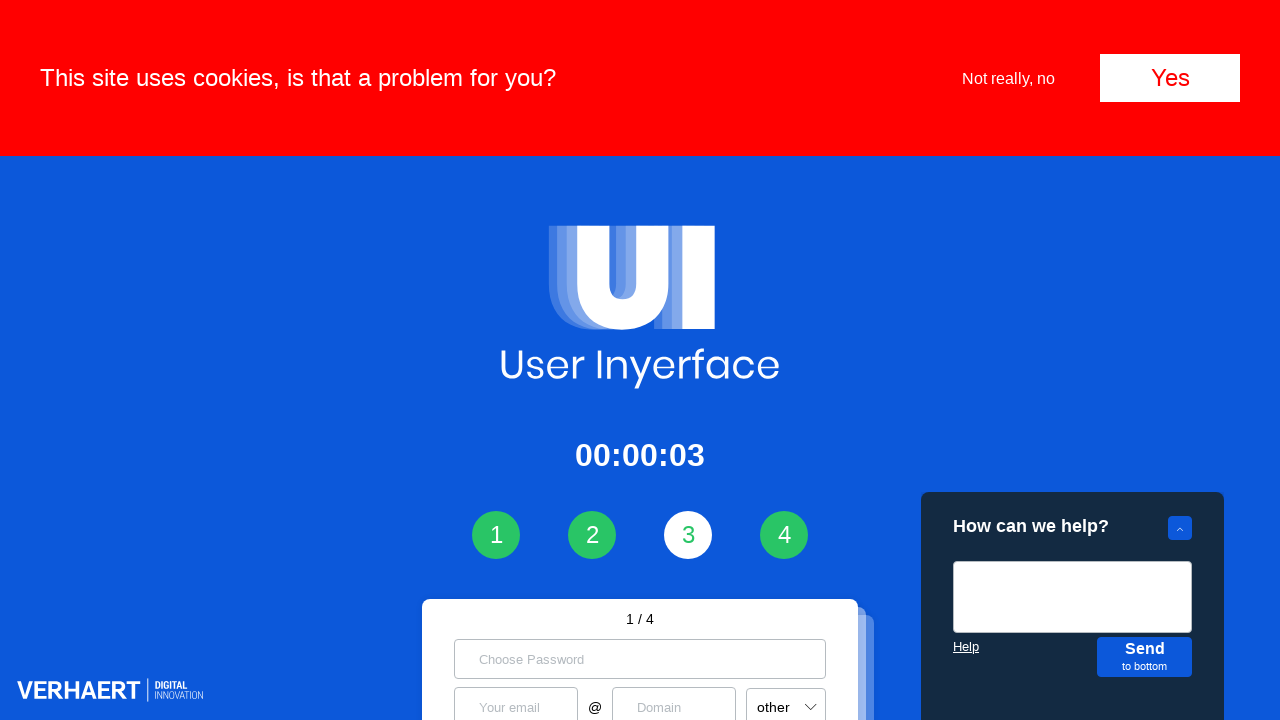

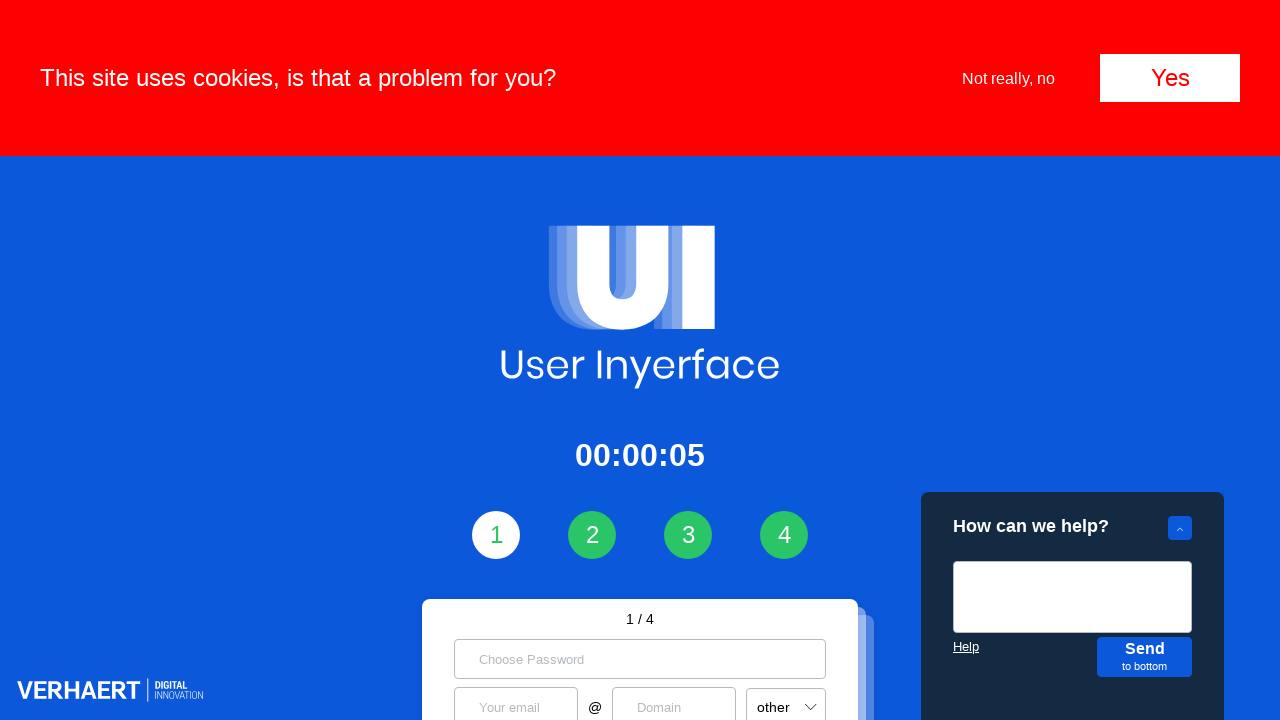